Tests dynamic controls on a practice page by interacting with a checkbox (selecting it if not selected) and an input form (enabling the input field by clicking a button, waiting for it to be enabled, then typing text).

Starting URL: https://the-internet.herokuapp.com/dynamic_controls

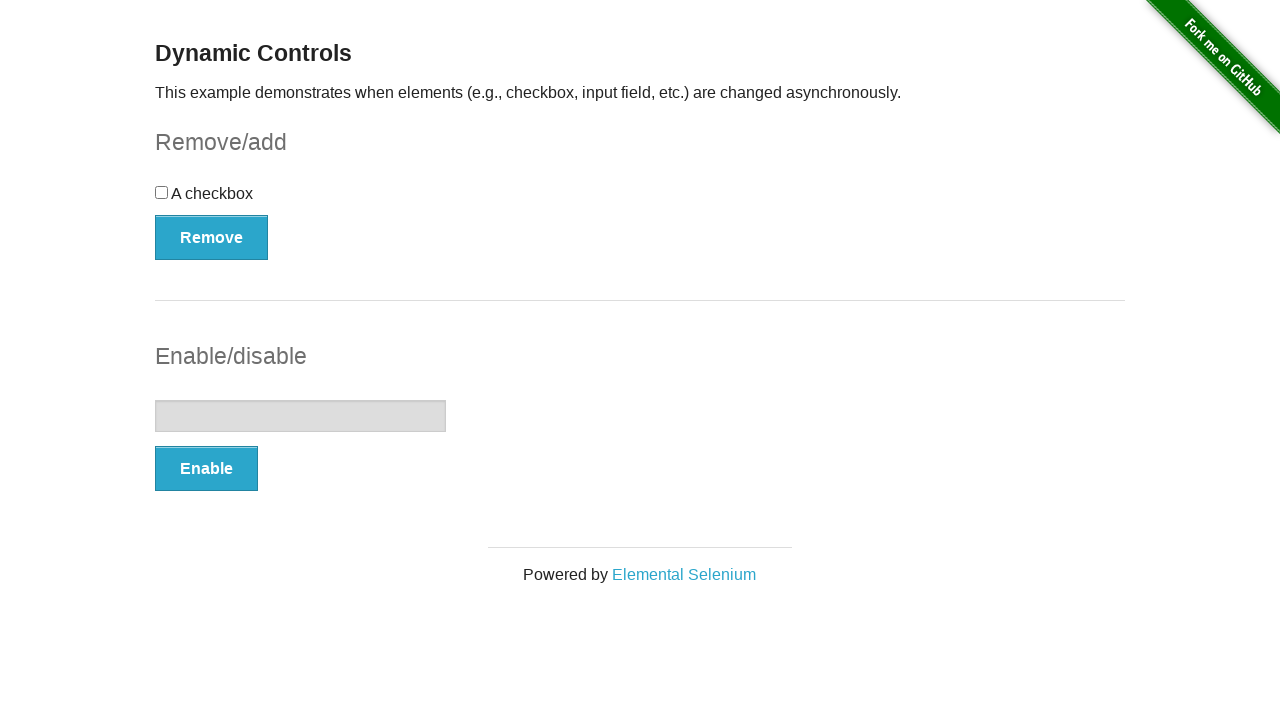

Waited for checkbox form to be visible
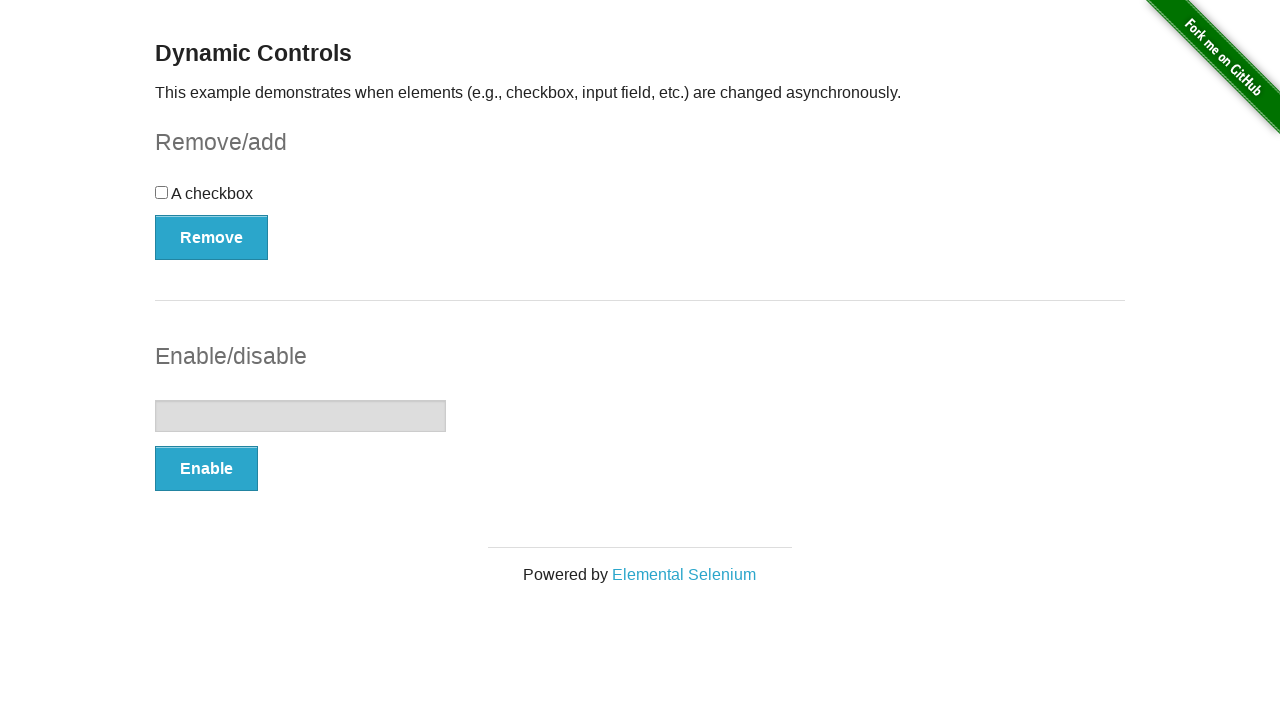

Located checkbox element
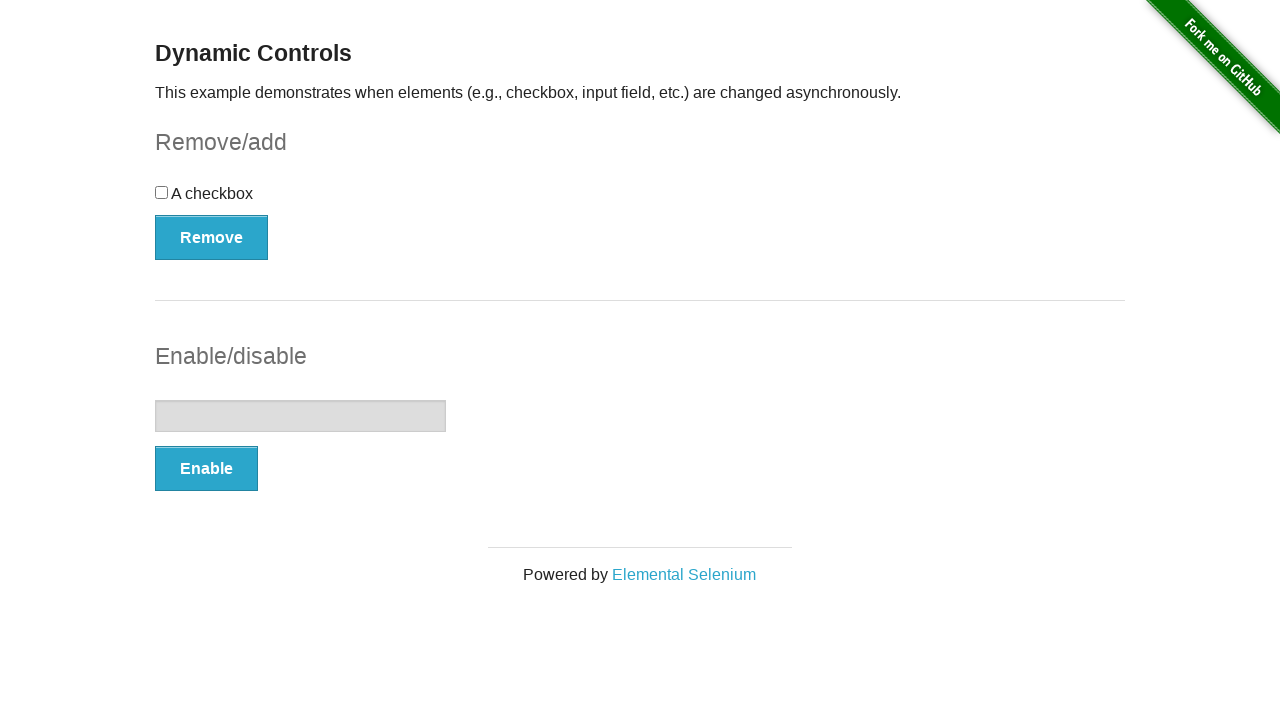

Clicked checkbox to select it at (162, 192) on #checkbox-example input[type='checkbox']
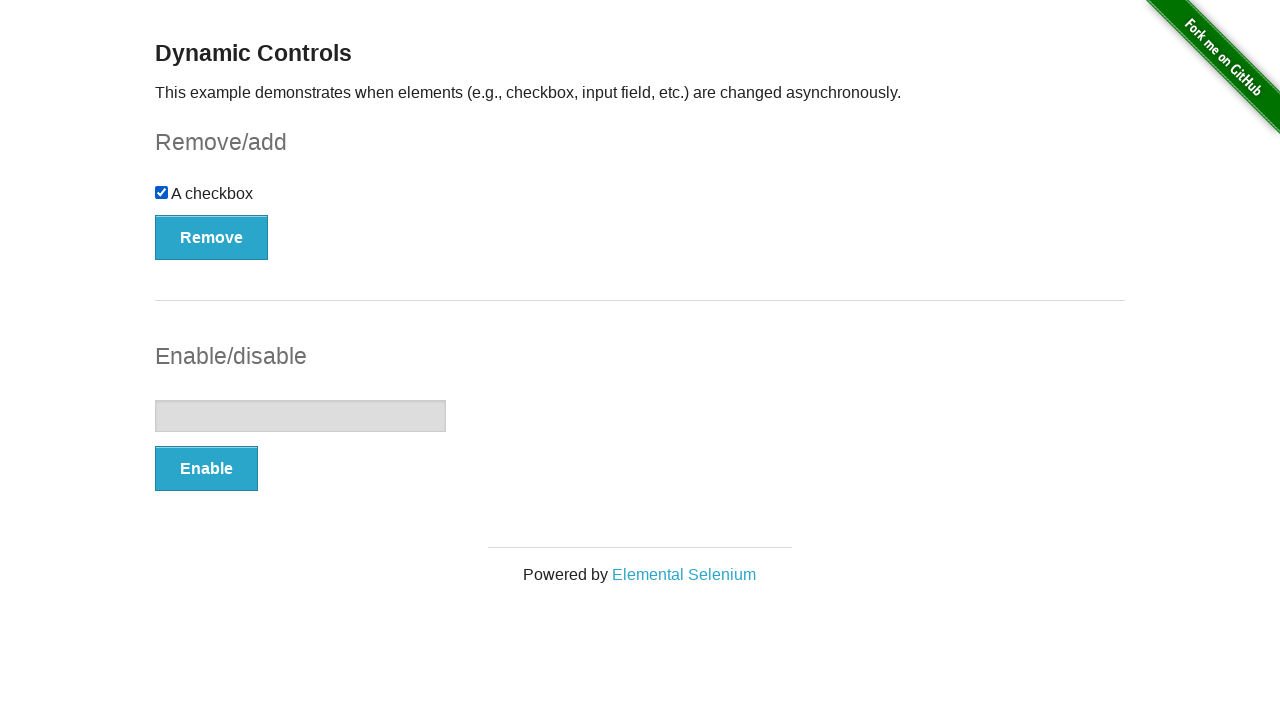

Waited for input form section to be visible
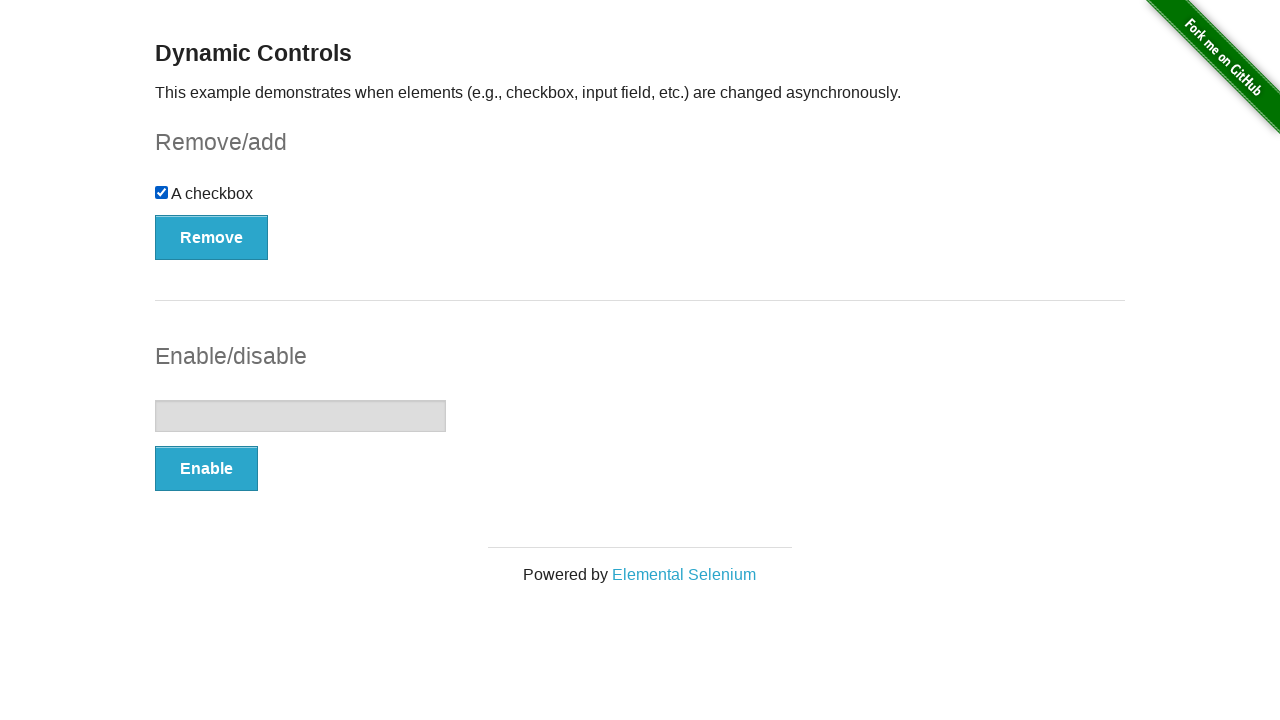

Located input field element
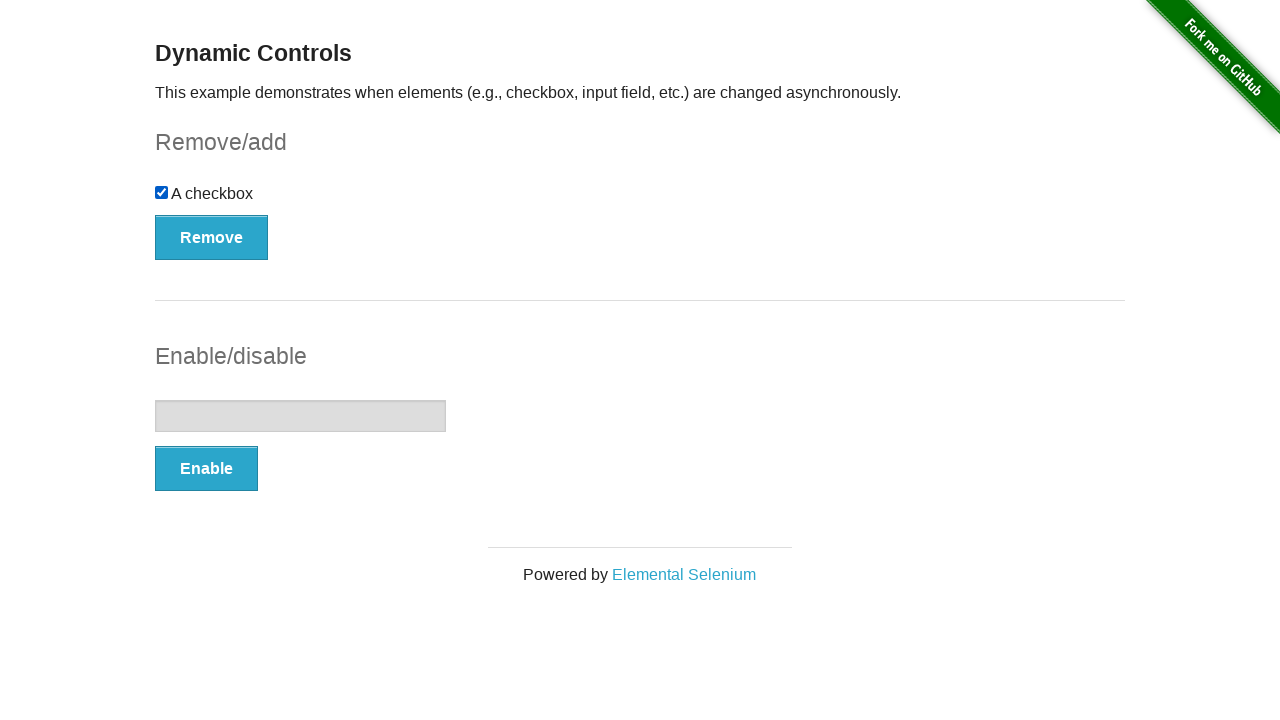

Located enable button element
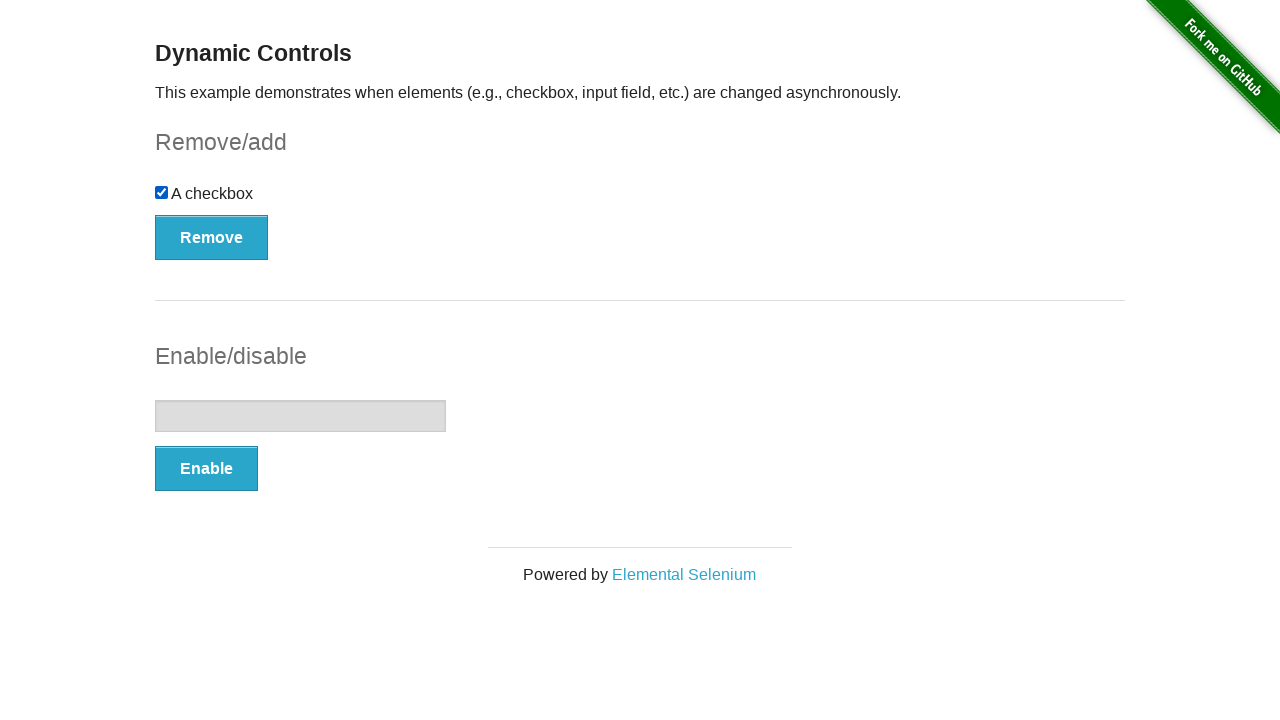

Clicked enable button to enable input field at (206, 469) on #input-example button
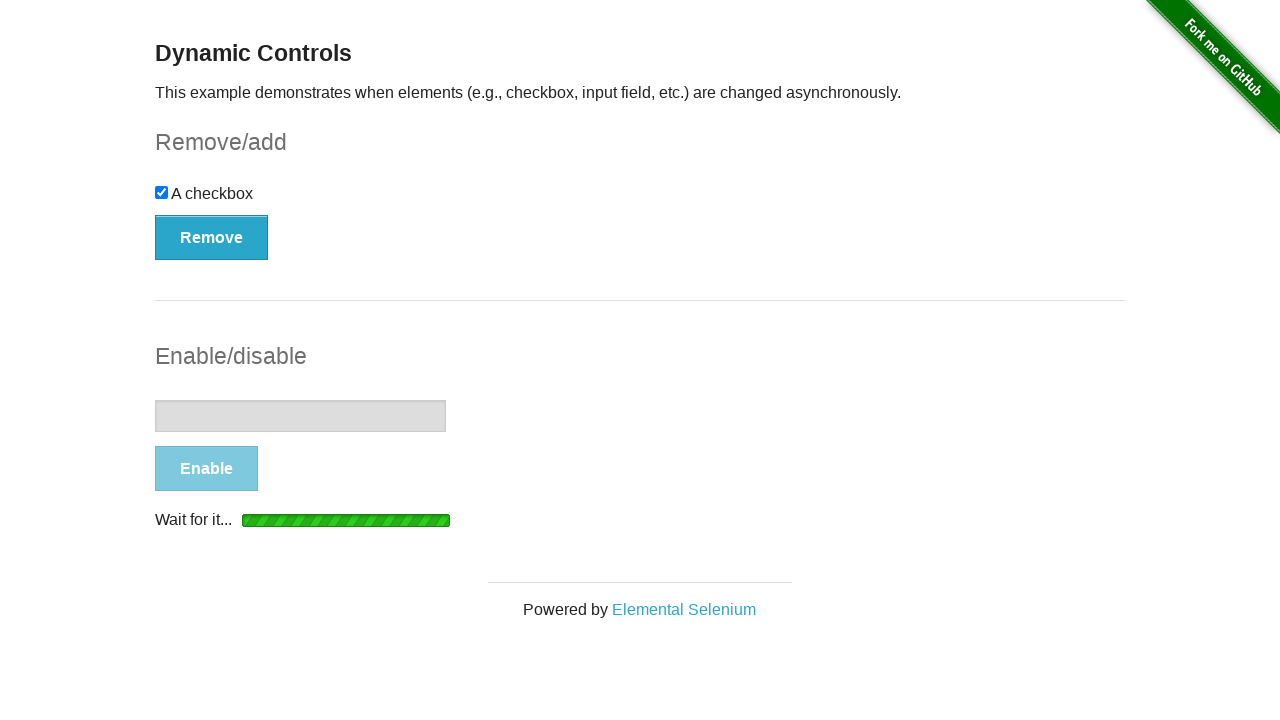

Input field is now enabled
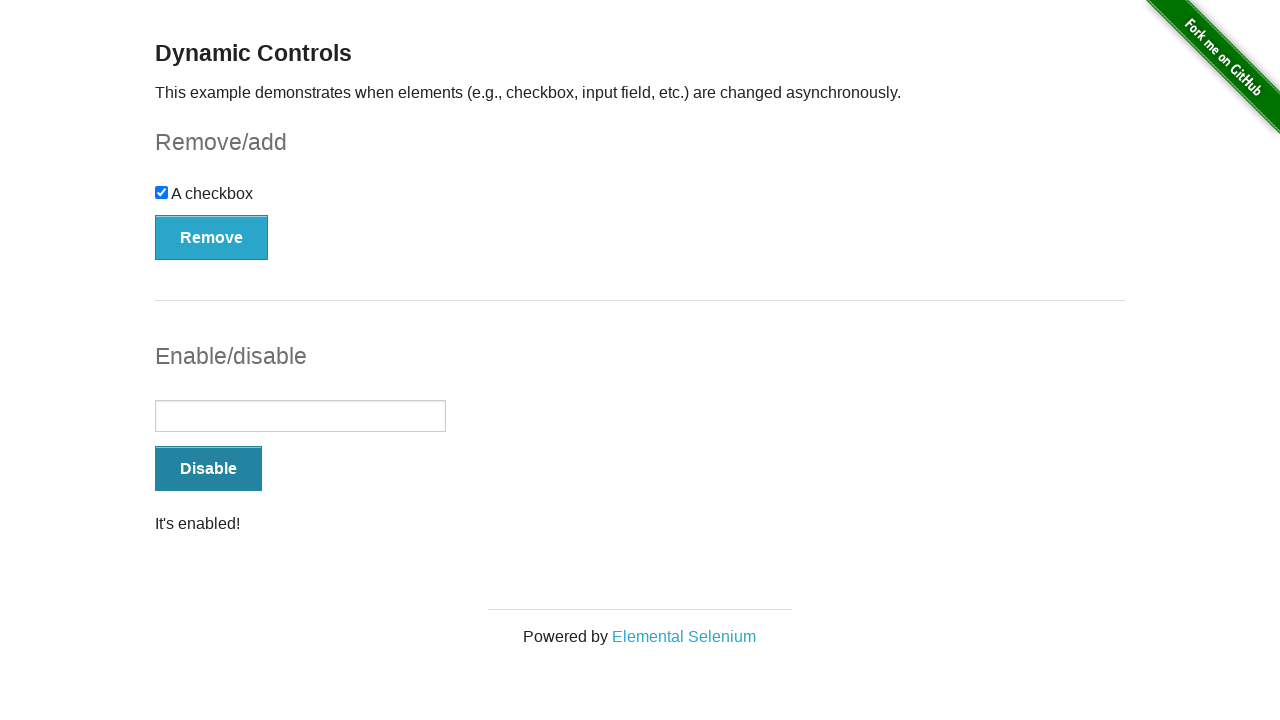

Filled input field with text 'Toi la ban ban cung la toi!!!' on #input-example input
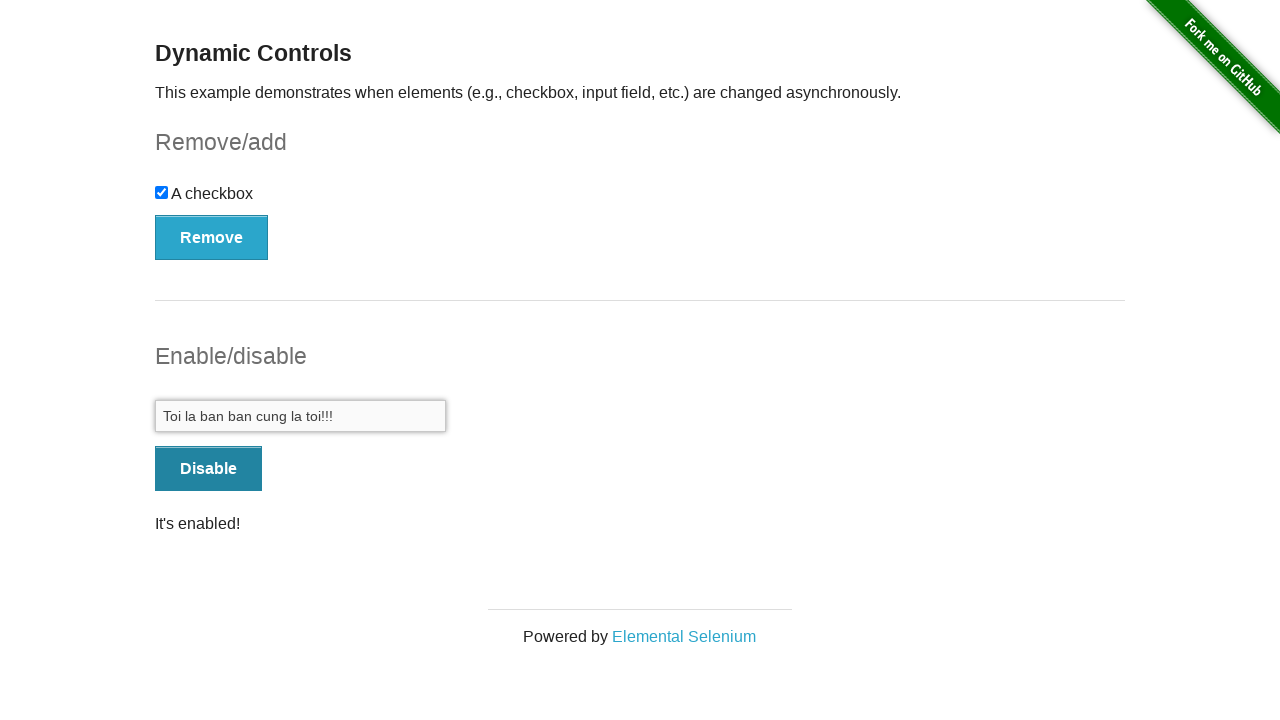

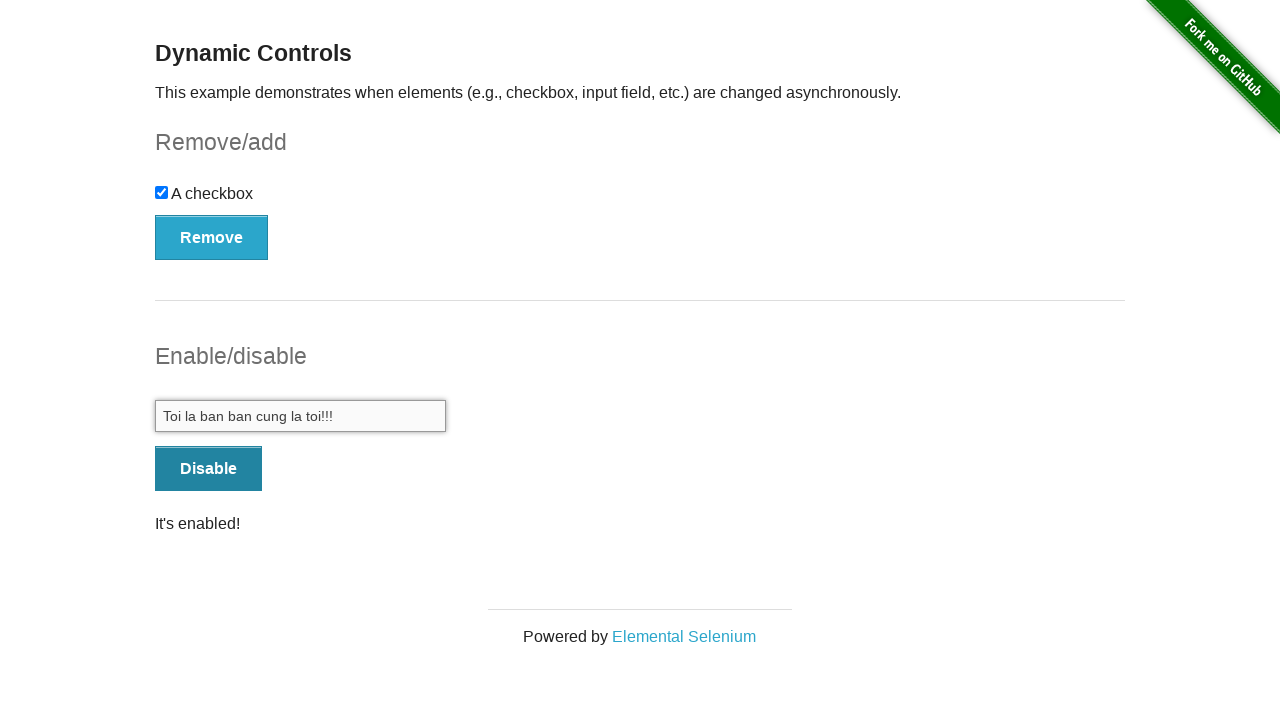